Tests iframe handling by switching between single and nested iframes, filling text inputs in each frame

Starting URL: https://demo.automationtesting.in/Frames.html

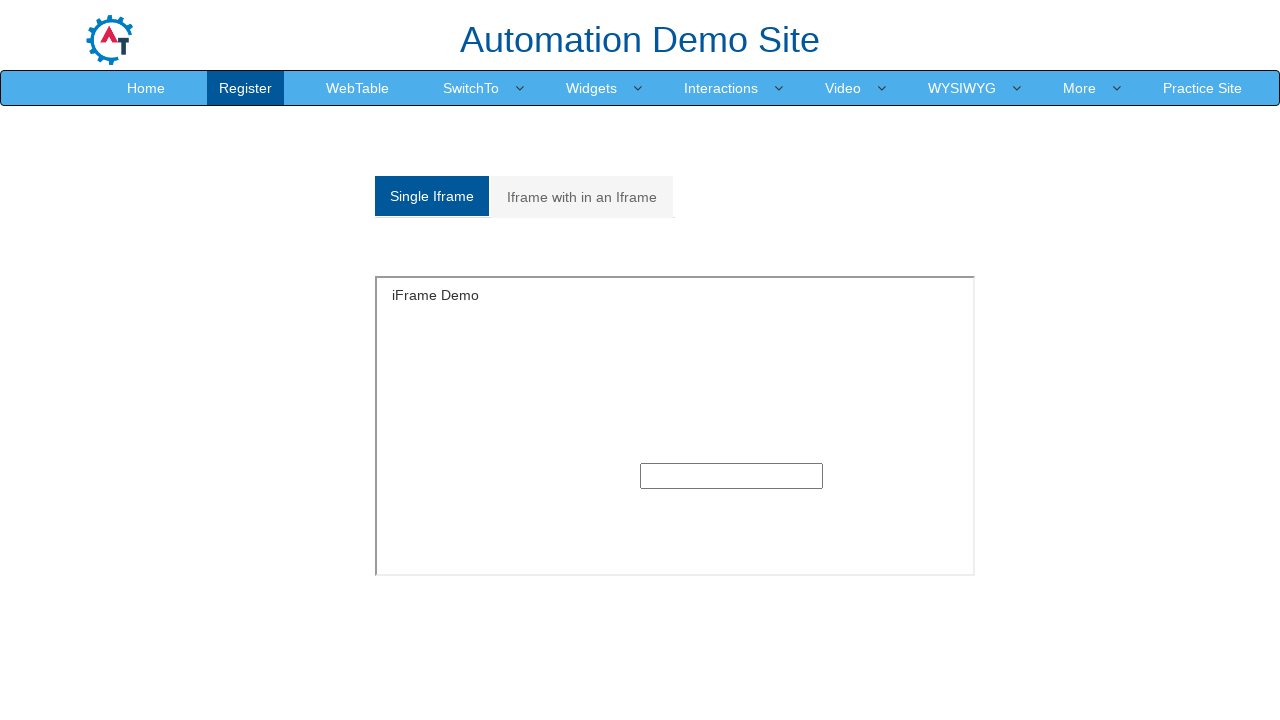

Located single iframe with id 'singleframe'
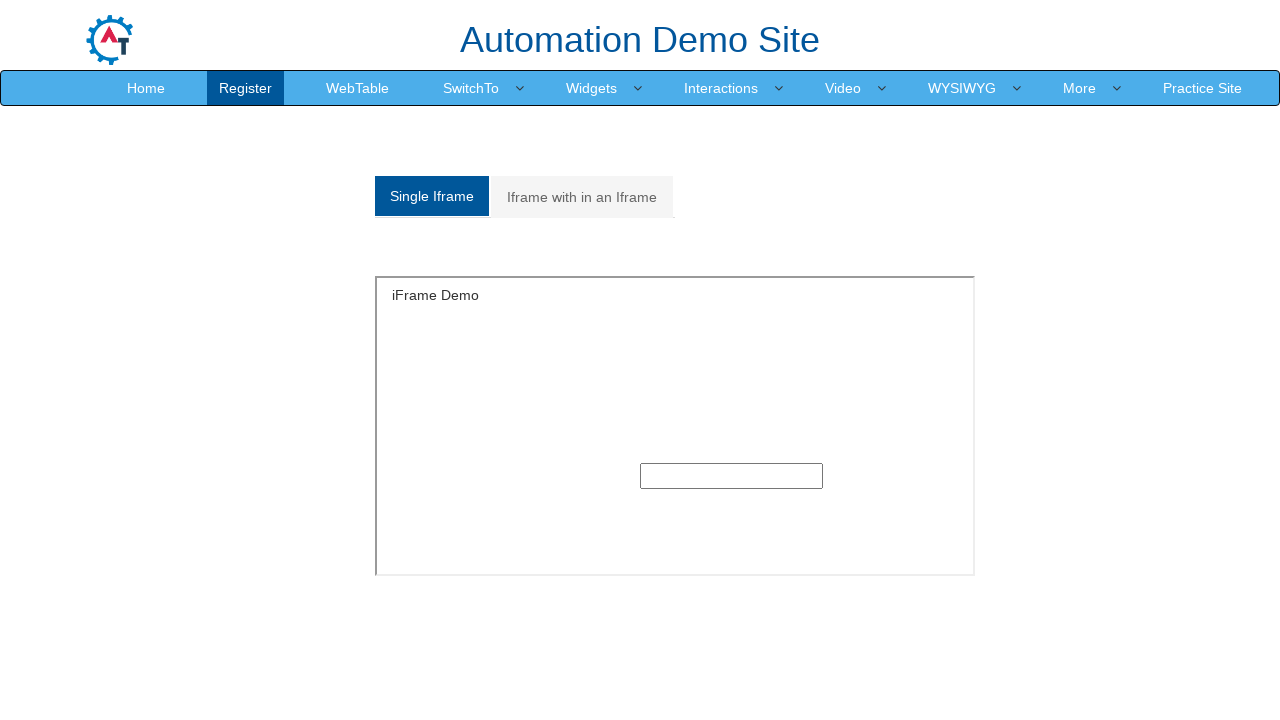

Filled text input in single iframe with 'Enter Text' on iframe#singleframe >> internal:control=enter-frame >> input[type='text']
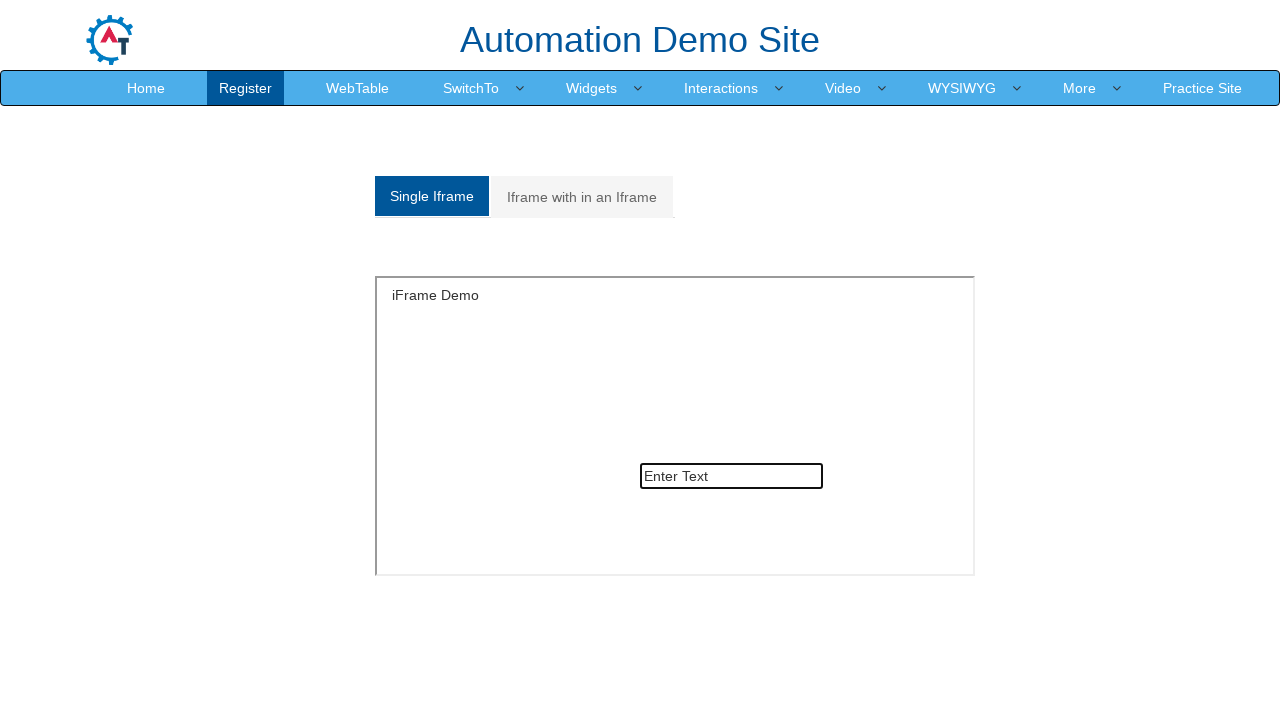

Clicked on nested frames tab at (582, 197) on (//a[@data-toggle='tab'])[2]
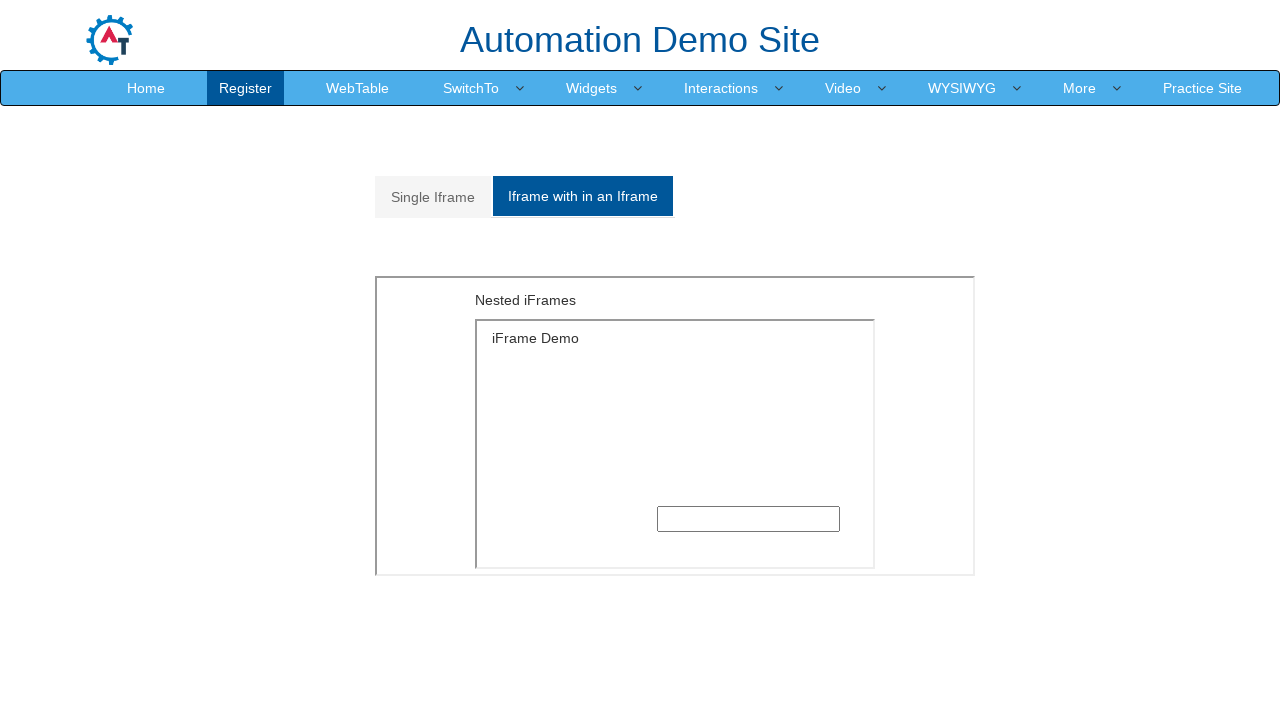

Located outer iframe with src 'MultipleFrames.html'
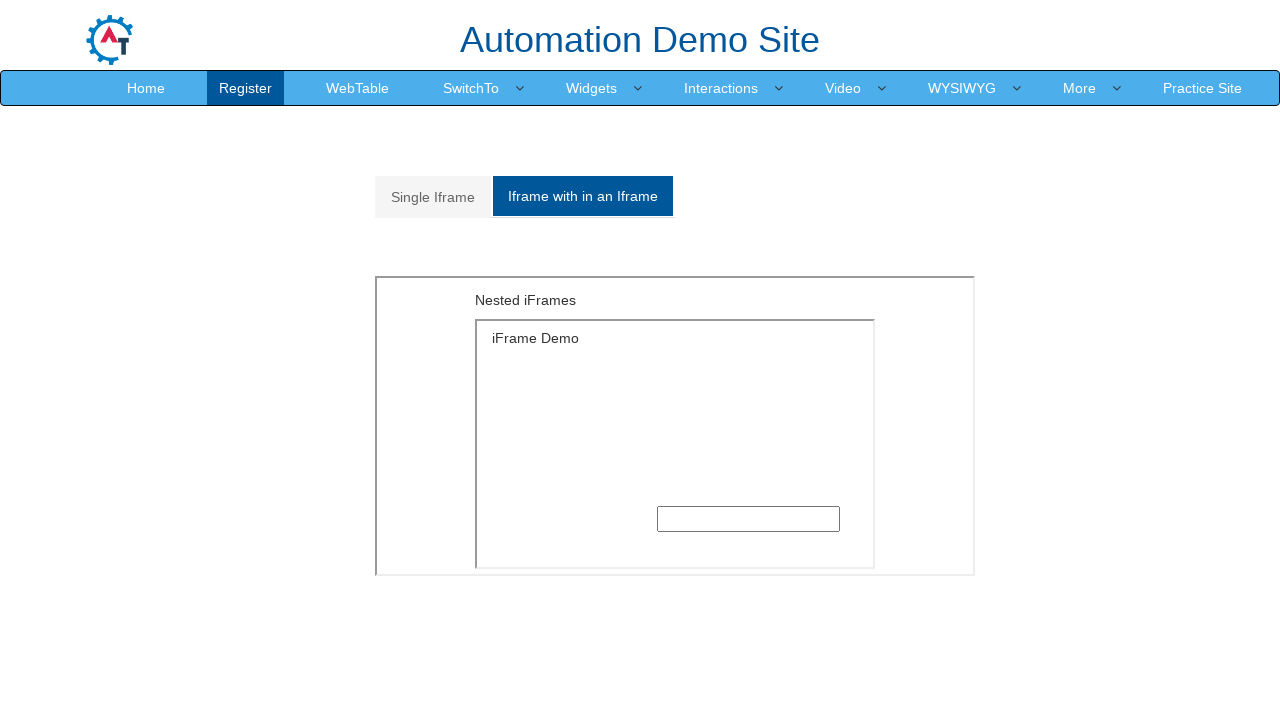

Located inner iframe with src 'SingleFrame.html' nested within outer frame
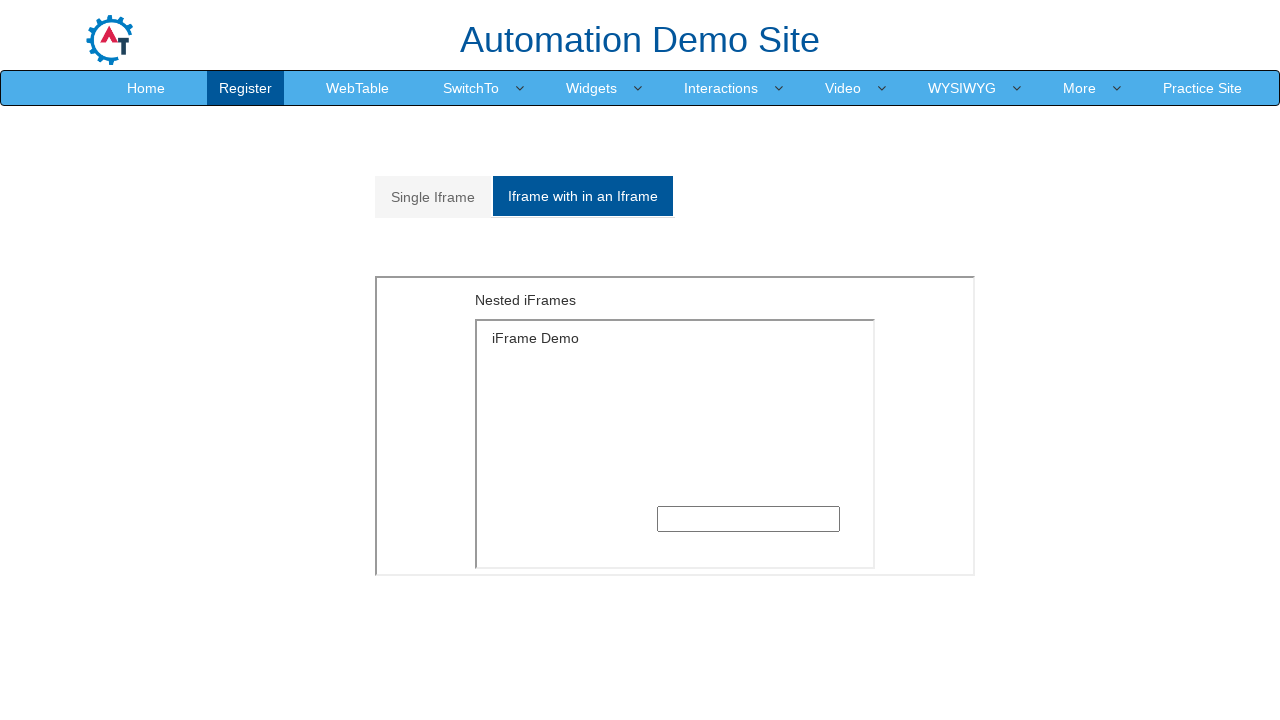

Filled text input in nested inner iframe with 'Enter text' on iframe[src='MultipleFrames.html'] >> internal:control=enter-frame >> iframe[src=
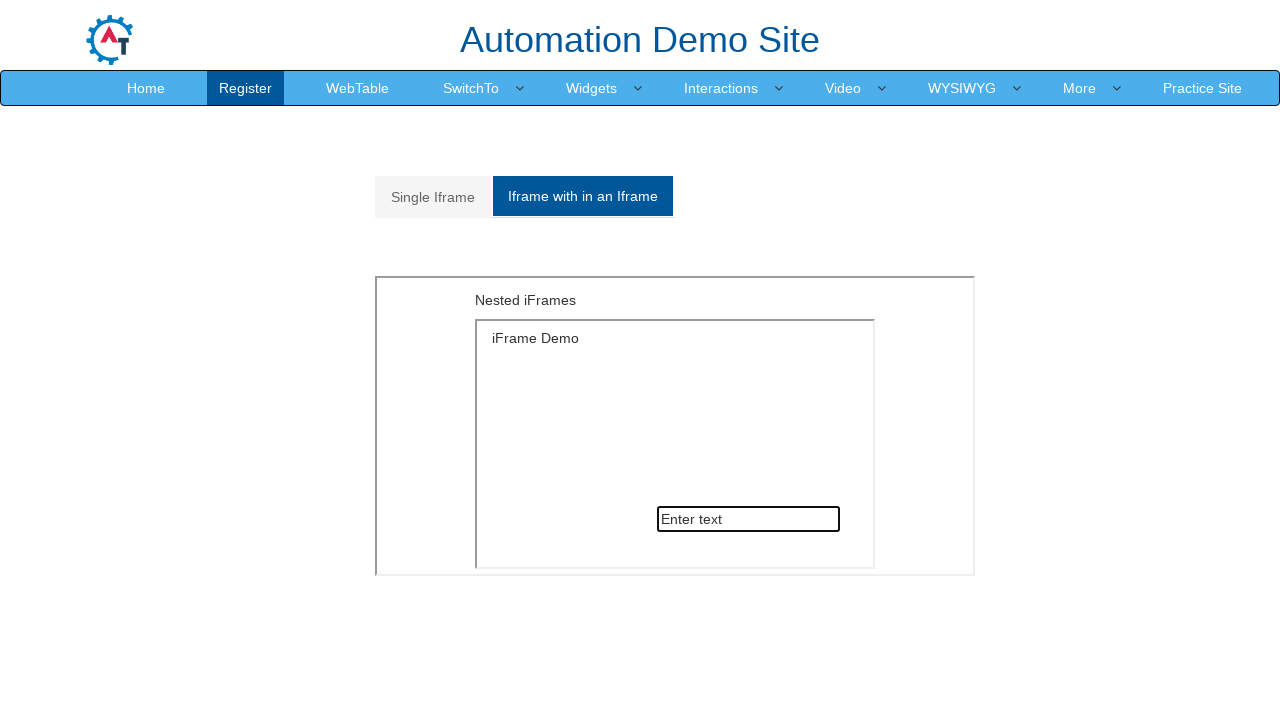

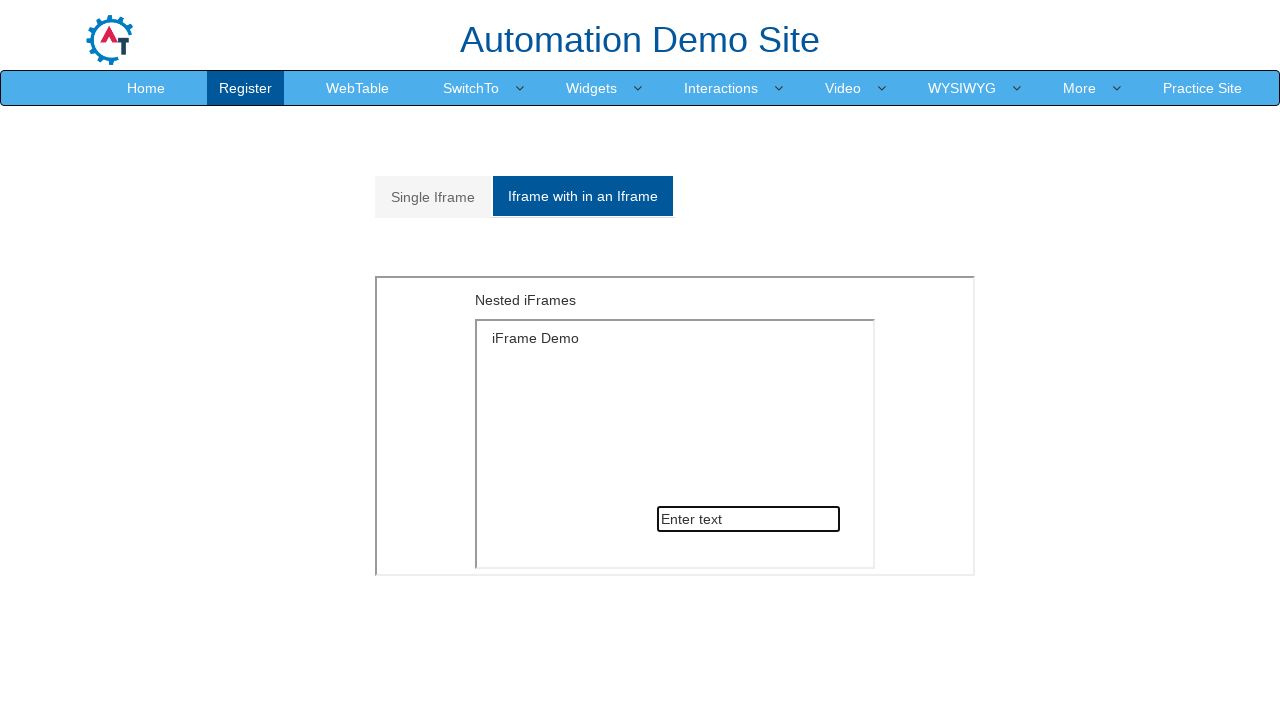